Tests JavaScript alert popup with text input functionality by clicking to trigger an alert with a textbox, entering text into the alert, and accepting it.

Starting URL: https://demo.automationtesting.in/Alerts.html

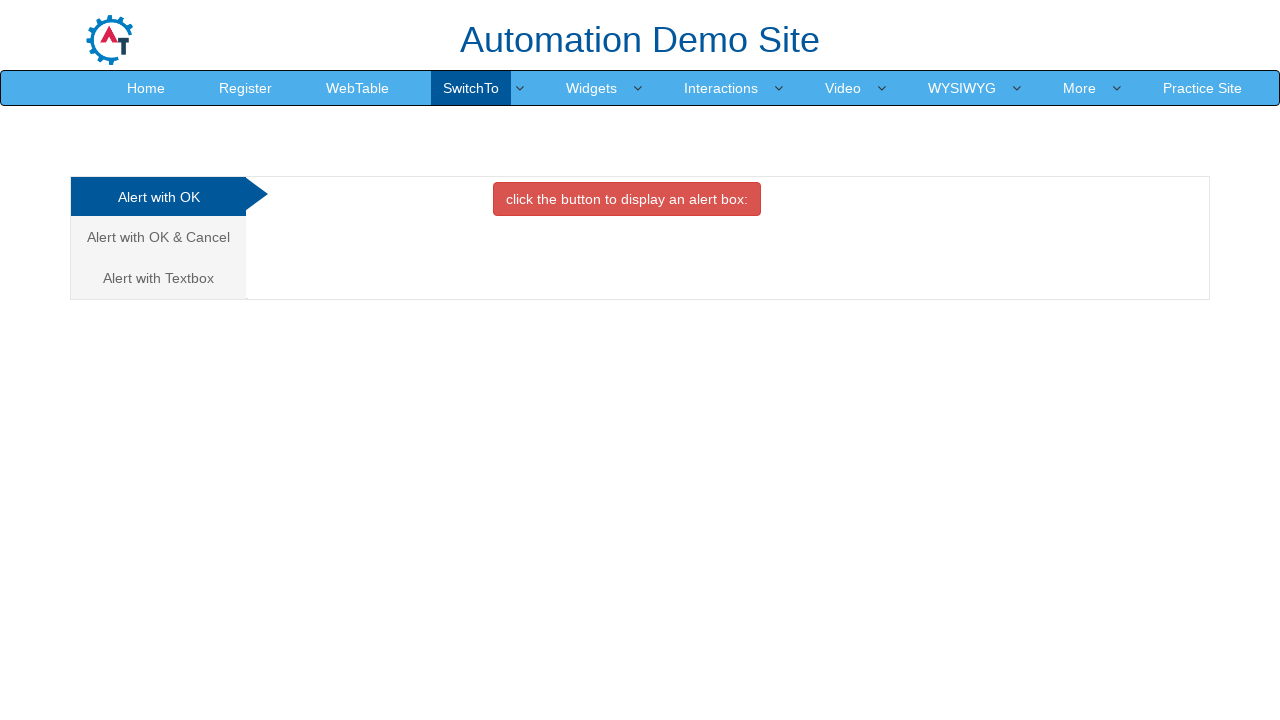

Clicked on 'Alert with Textbox' tab at (158, 278) on xpath=//a[text()='Alert with Textbox ']
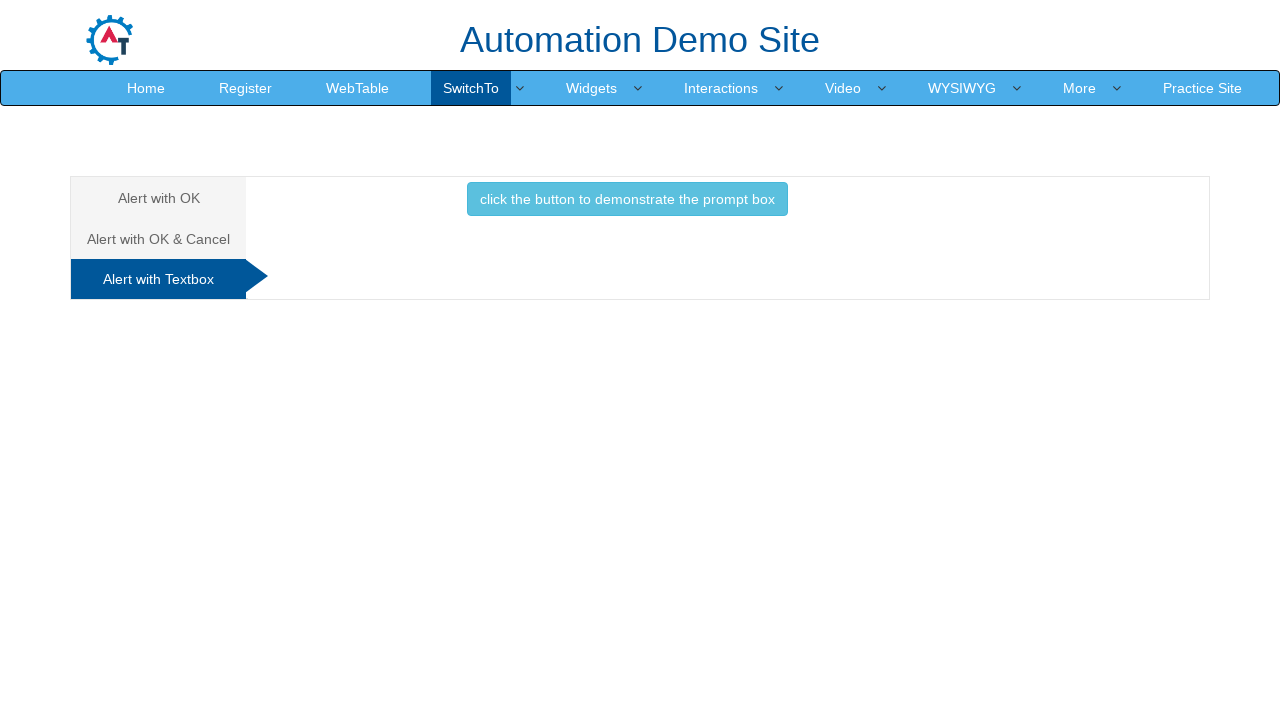

Clicked button to trigger alert with textbox at (627, 199) on button.btn.btn-info
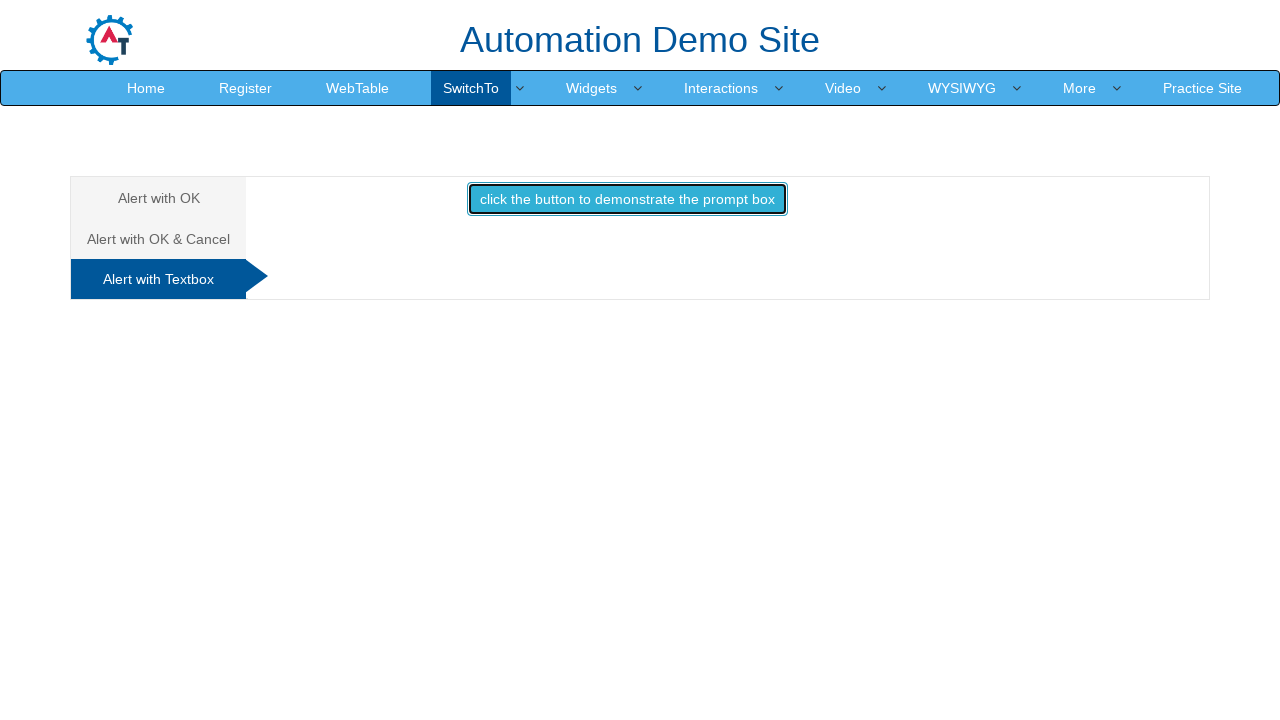

Set up dialog handler to accept with text 'I GOT THIS'
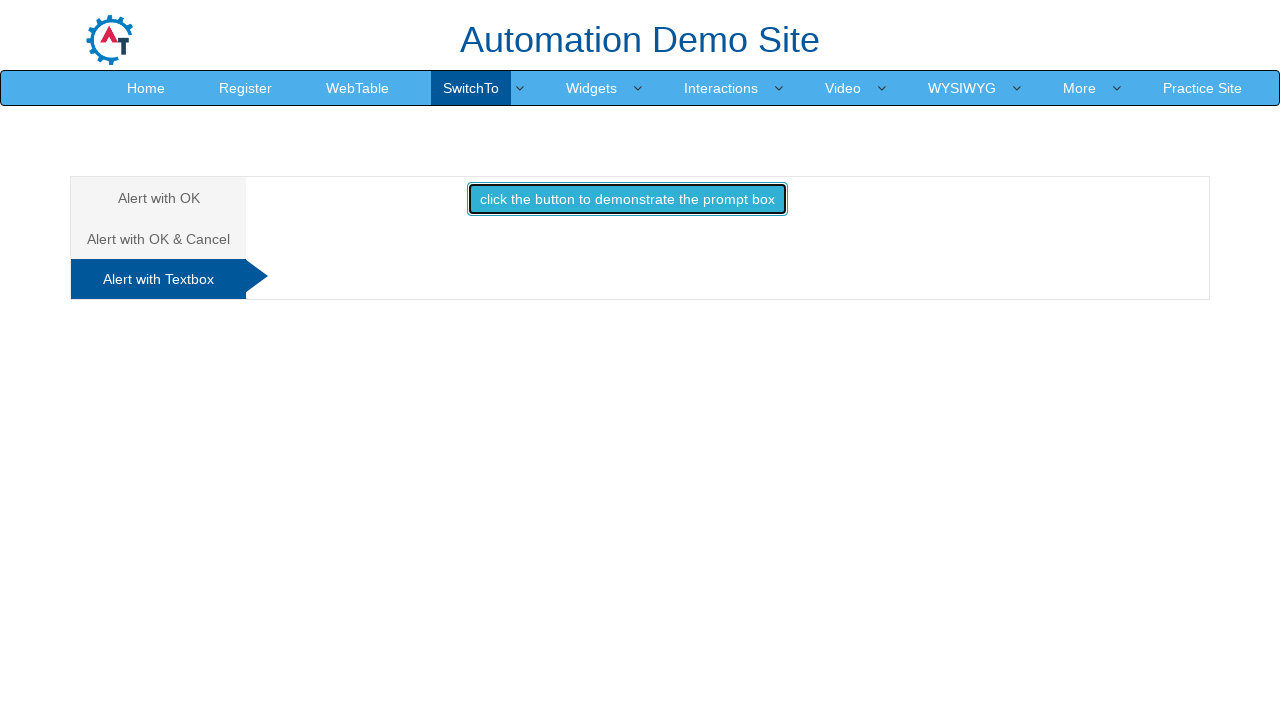

Re-clicked button to trigger the prompt dialog at (627, 199) on button.btn.btn-info
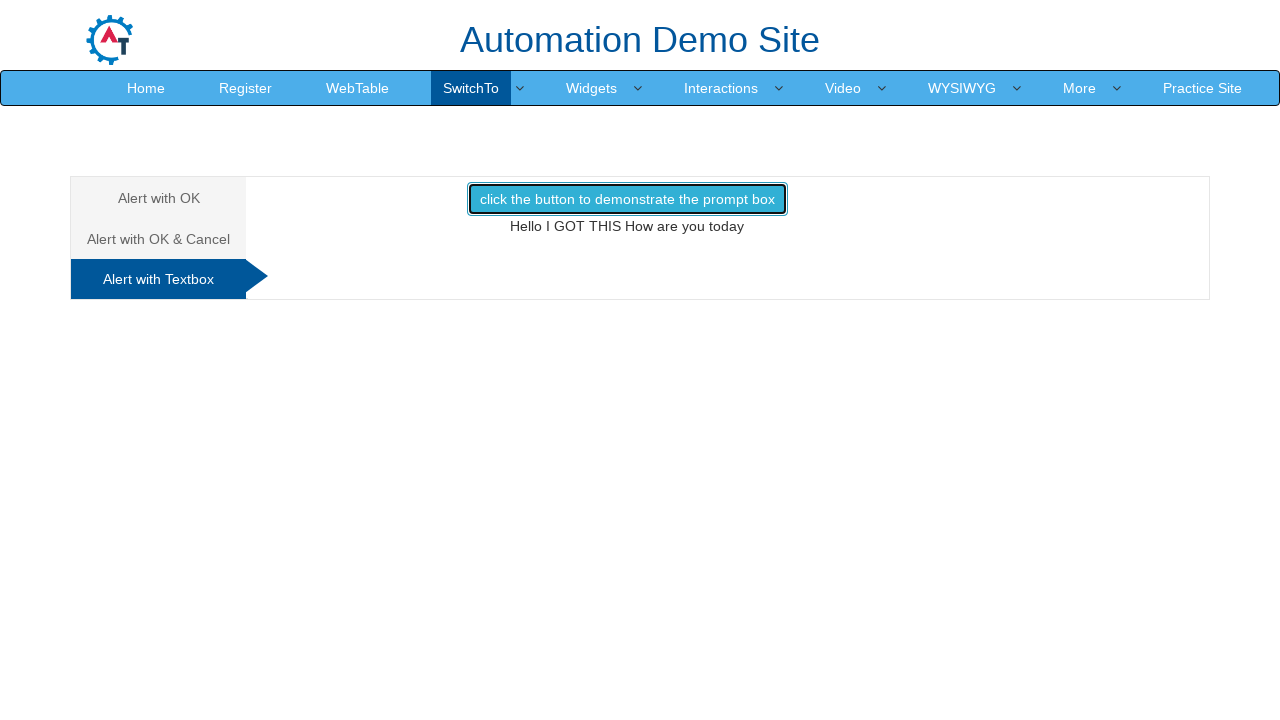

Waited 2 seconds for dialog to be processed
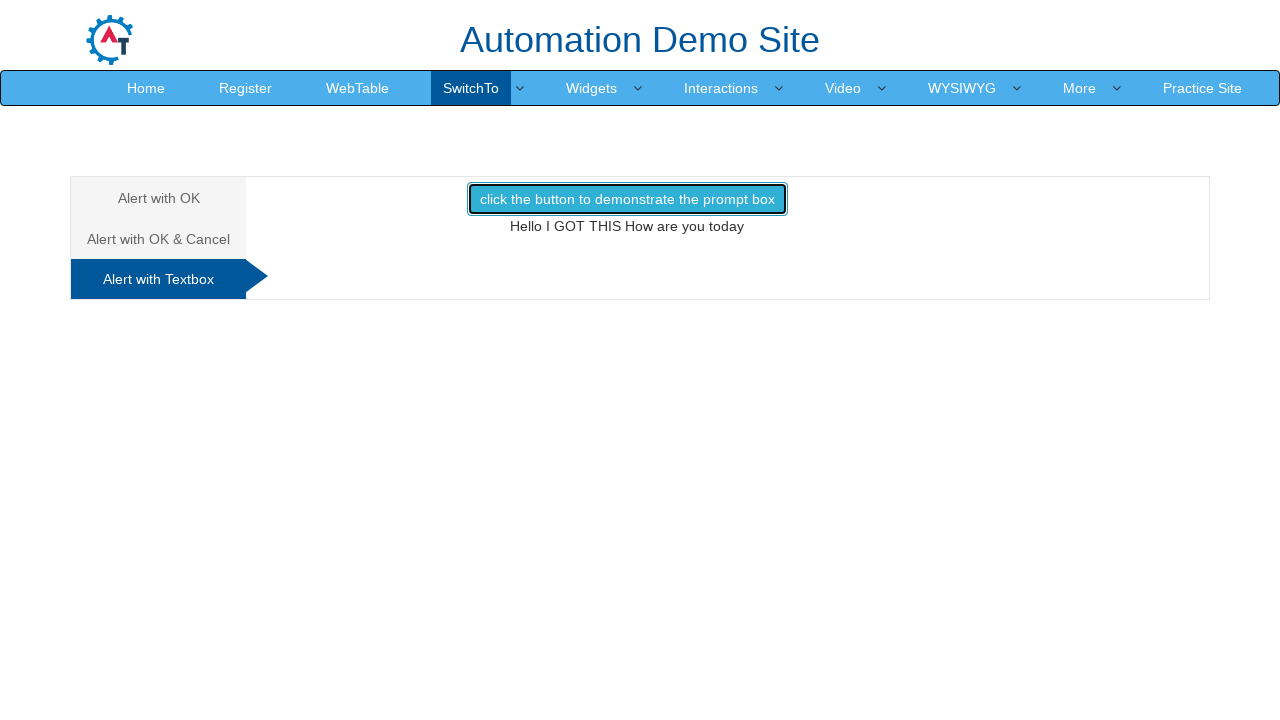

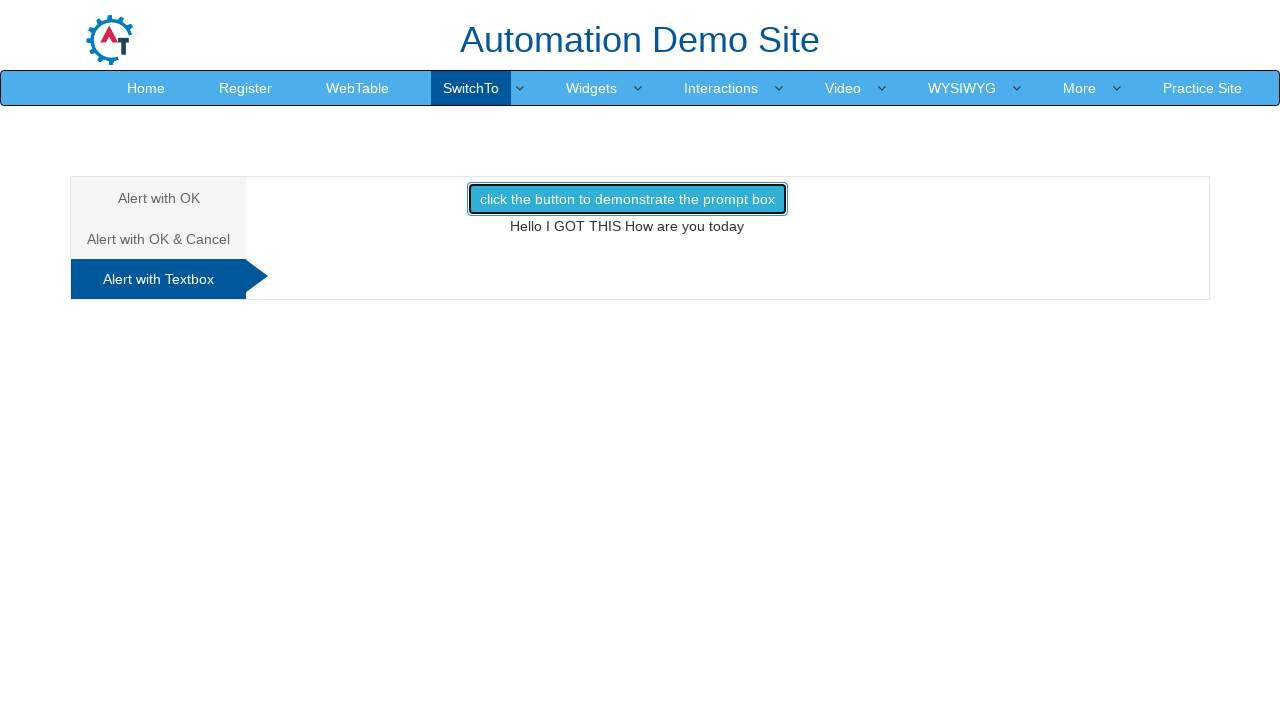